Tests web table interaction by iterating through course rows to find a specific course ("Master Selenium Automation in simple Python Language") and verifying that its price sibling element displays "25".

Starting URL: https://rahulshettyacademy.com/AutomationPractice/

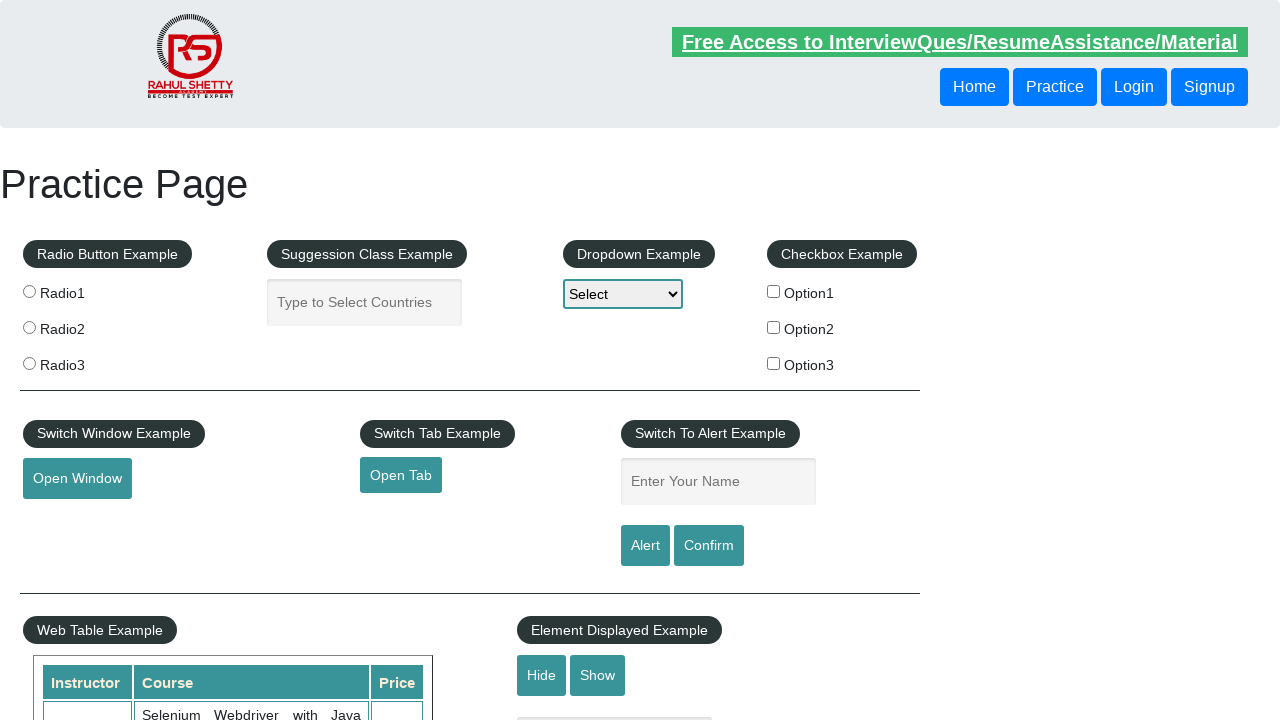

Waited for courses table to be visible
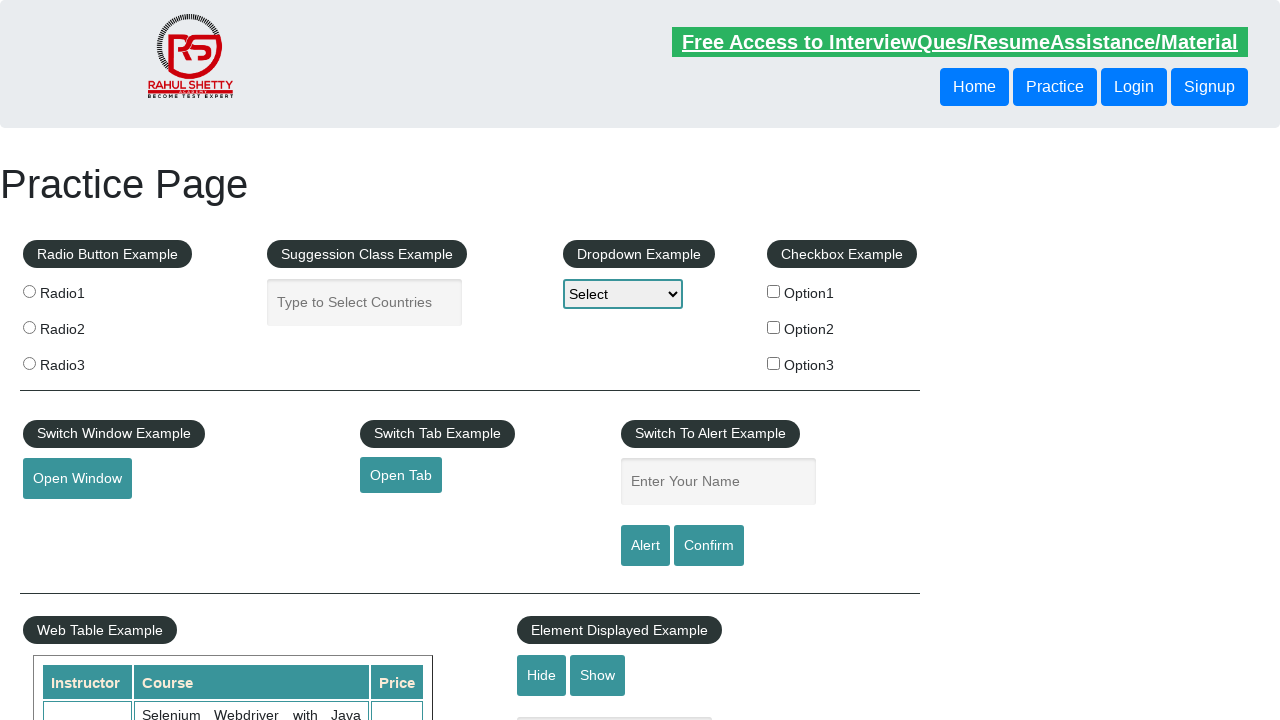

Located all course name cells in table
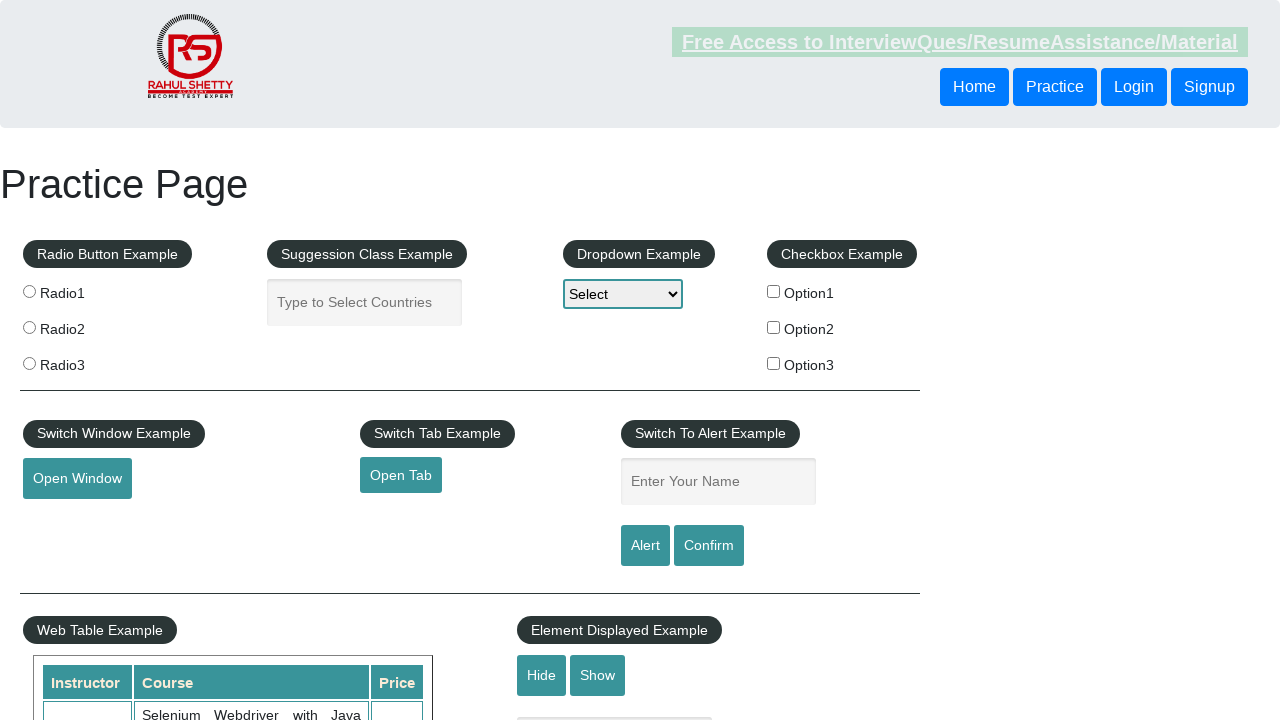

Found 10 course rows in table
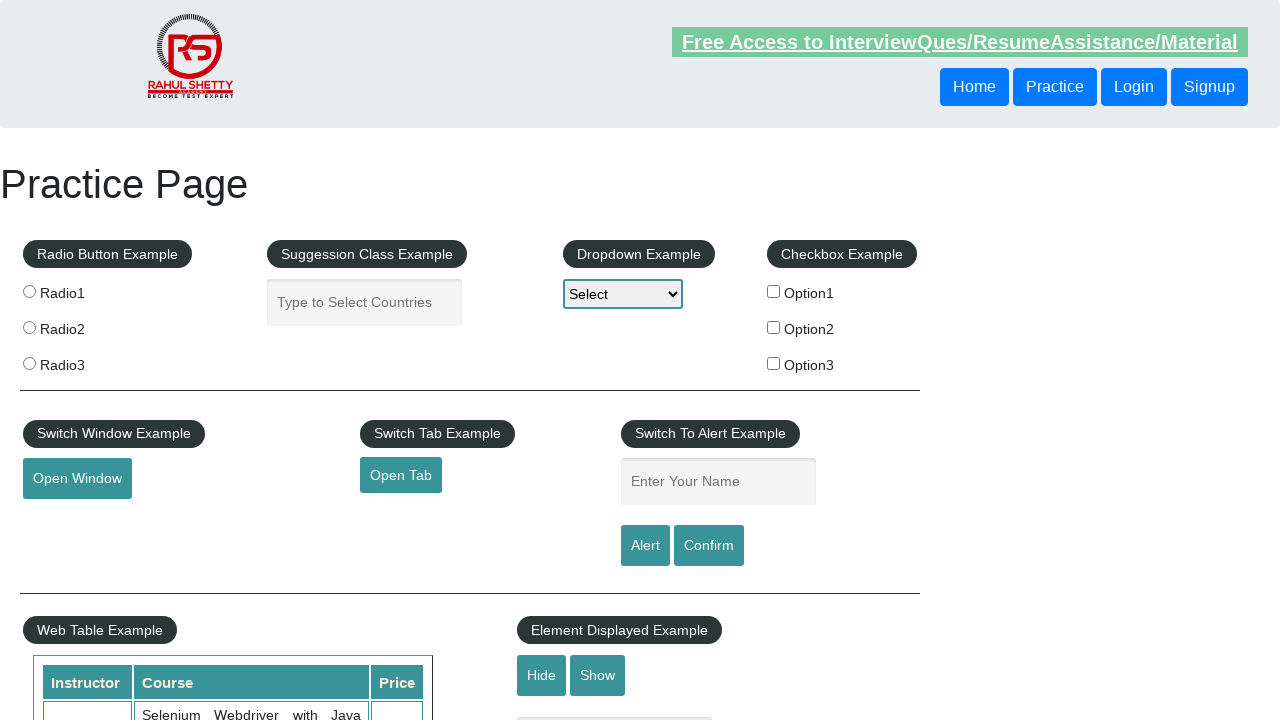

Retrieved course text from row 1: 'Selenium Webdriver with Java Basics + Advanced + Interview Guide'
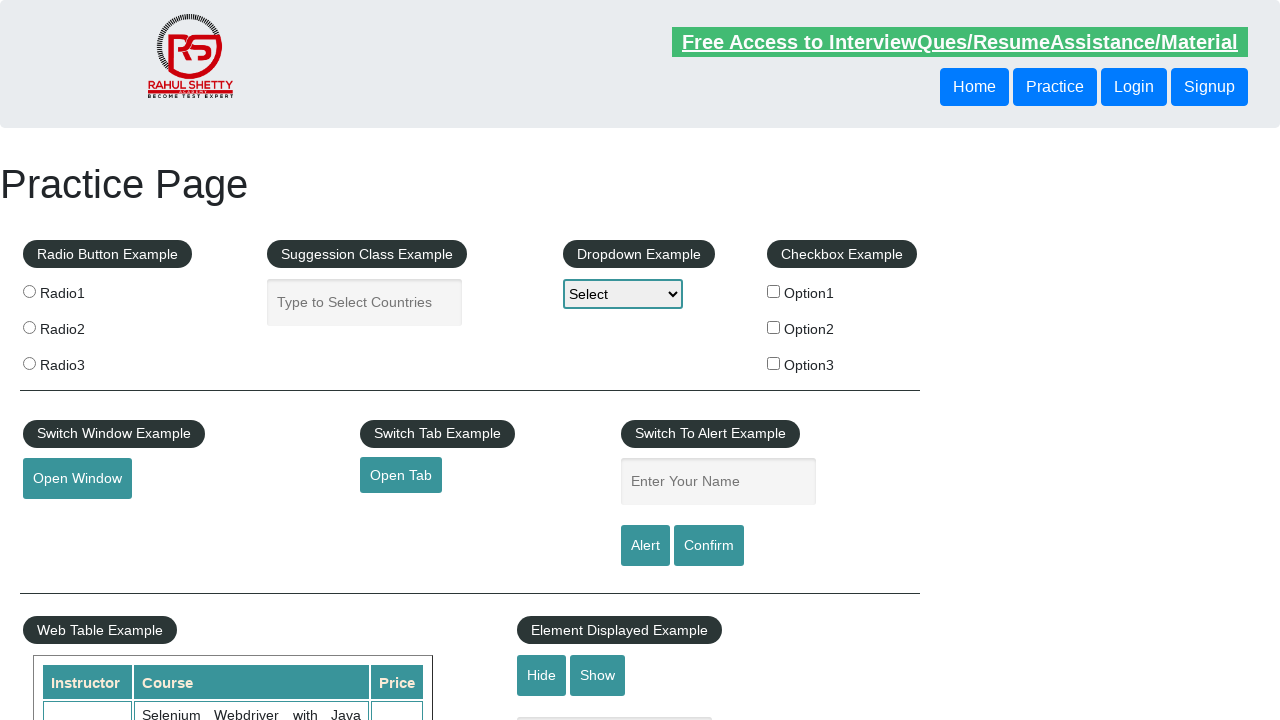

Retrieved course text from row 2: 'Learn SQL in Practical + Database Testing from Scratch'
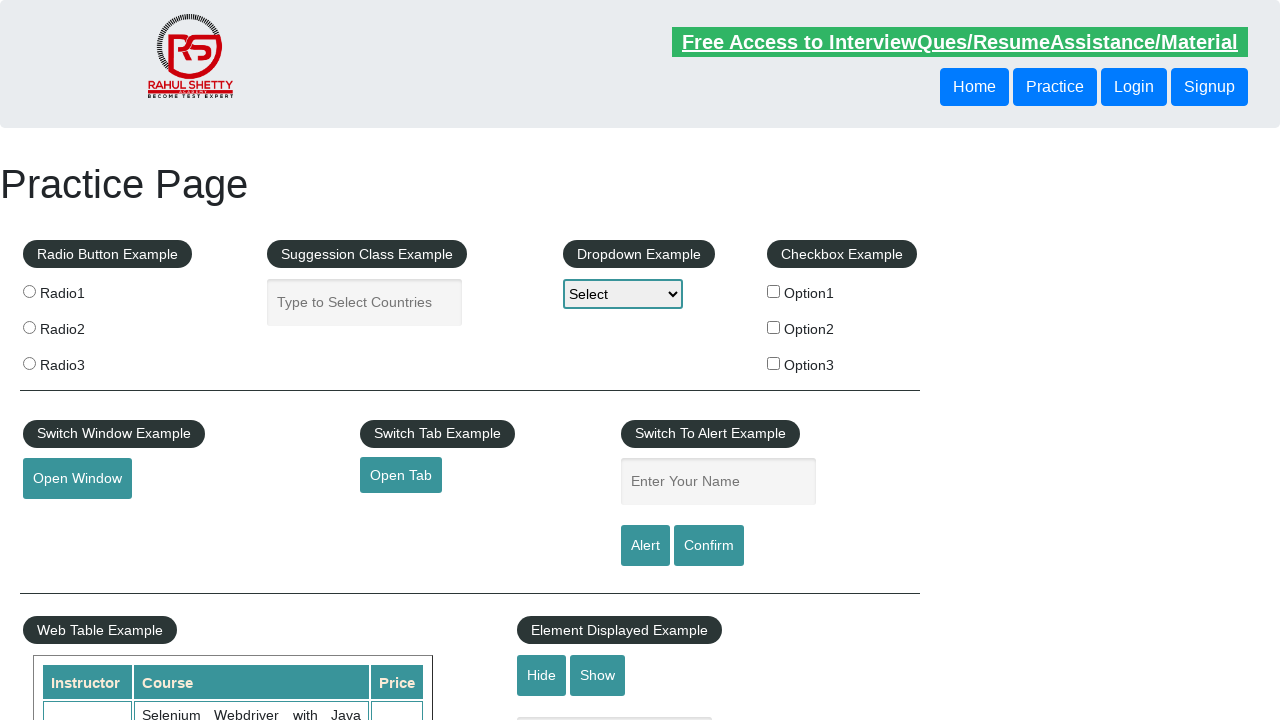

Retrieved course text from row 3: 'Appium (Selenium) - Mobile Automation Testing from Scratch'
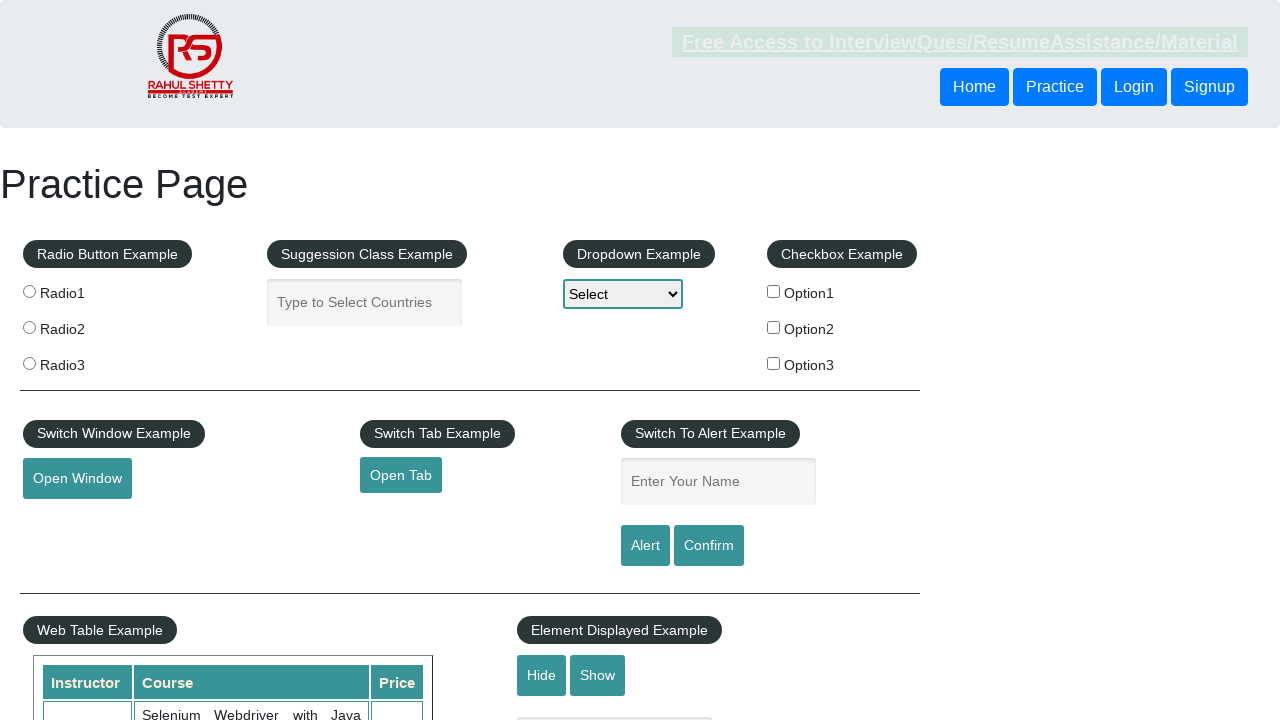

Retrieved course text from row 4: 'WebSecurity Testing for Beginners-QA knowledge to next level'
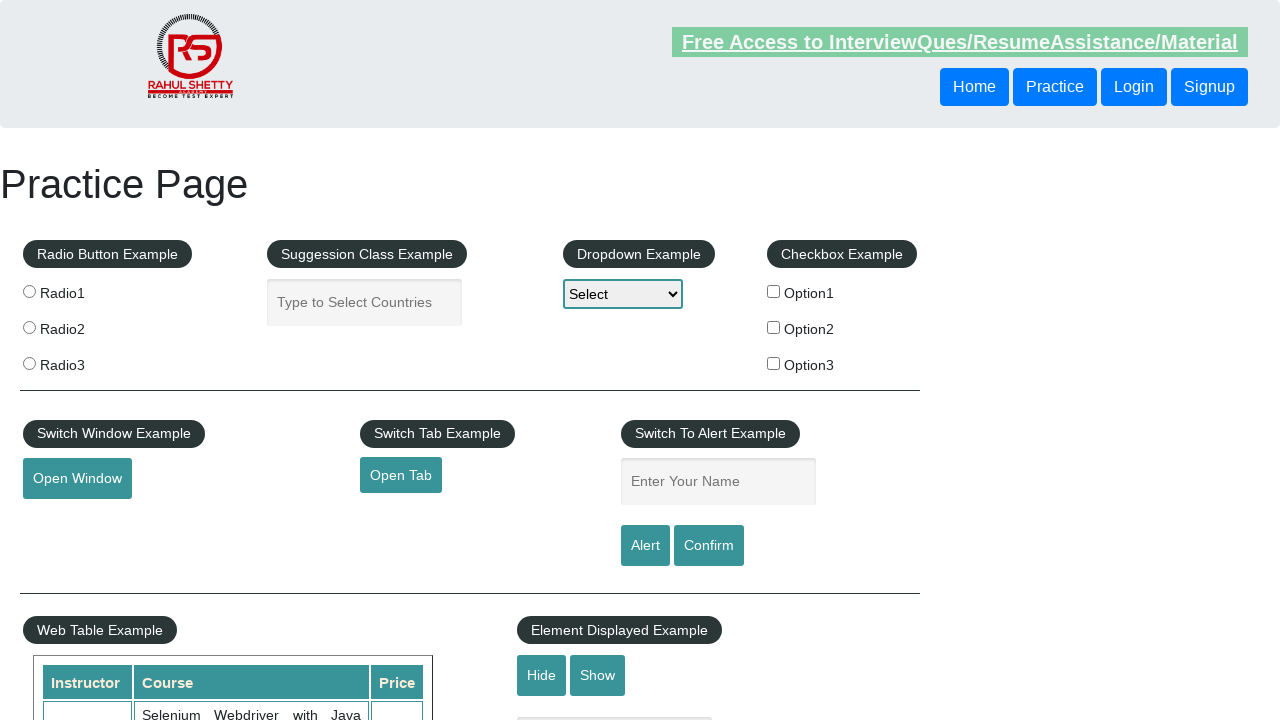

Retrieved course text from row 5: 'Learn JMETER from Scratch - (Performance + Load) Testing Tool'
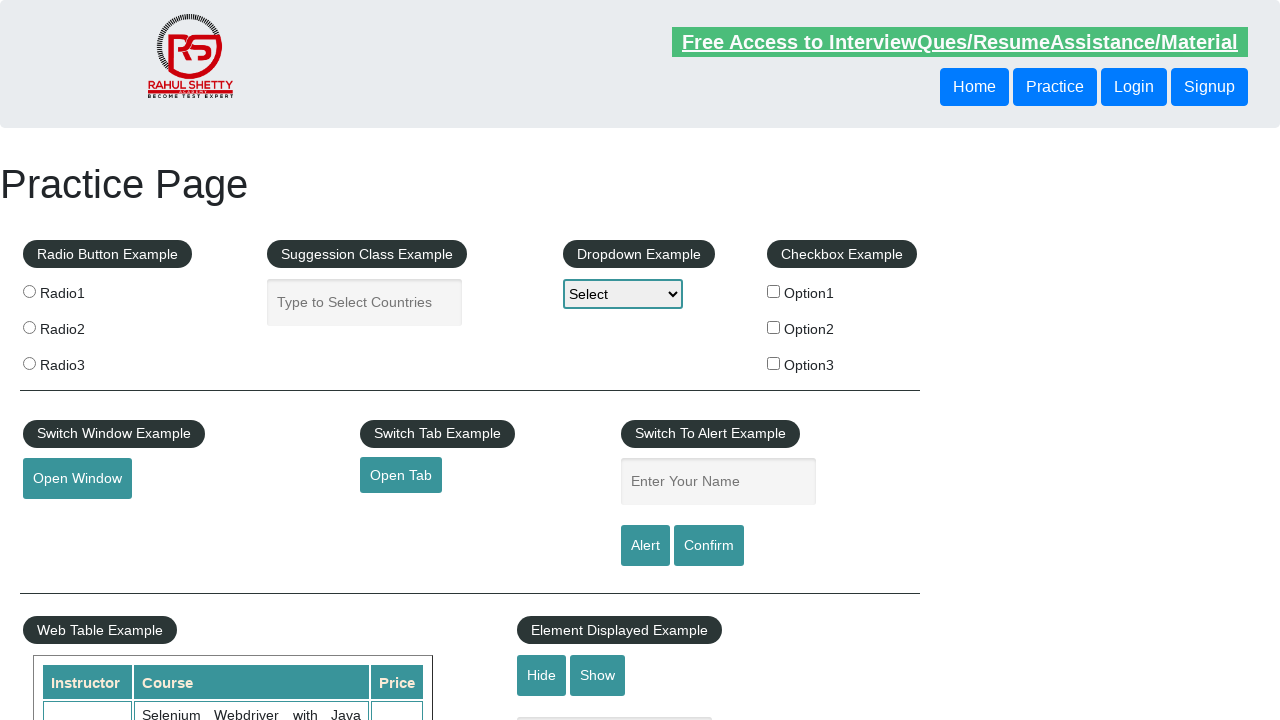

Retrieved course text from row 6: 'WebServices / REST API Testing with SoapUI'
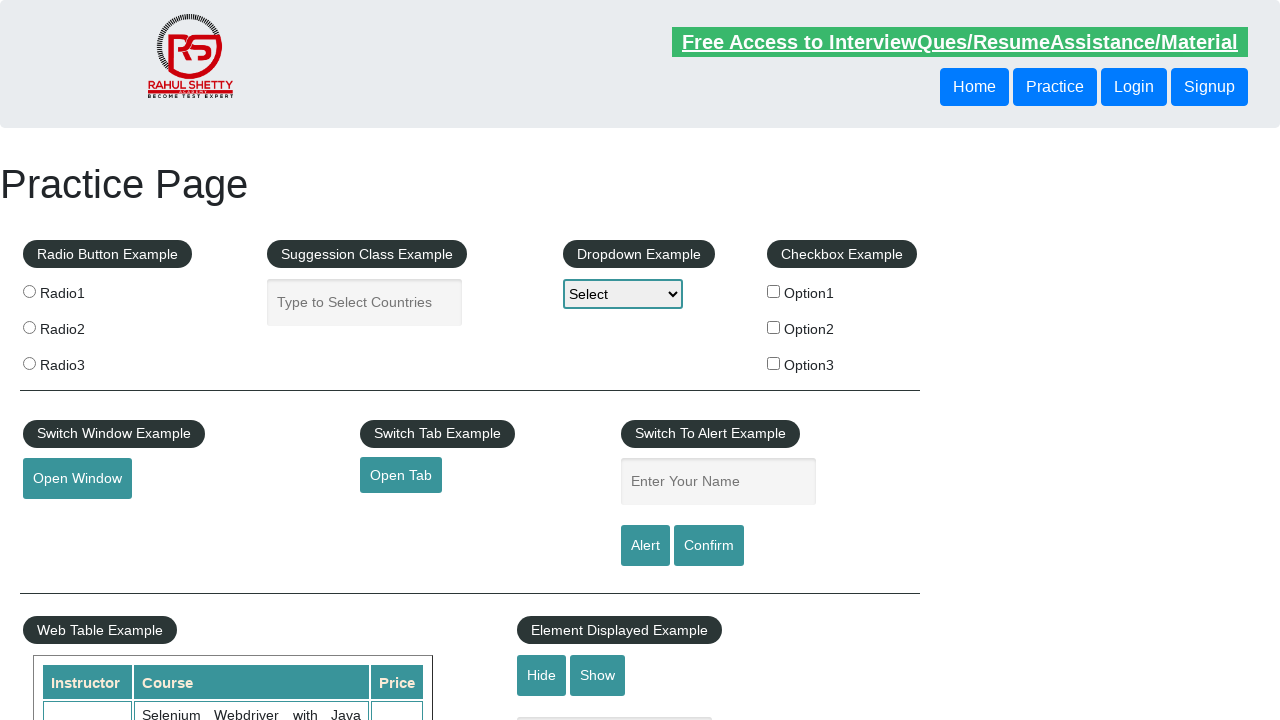

Retrieved course text from row 7: 'QA Expert Course :Software Testing + Bugzilla + SQL + Agile'
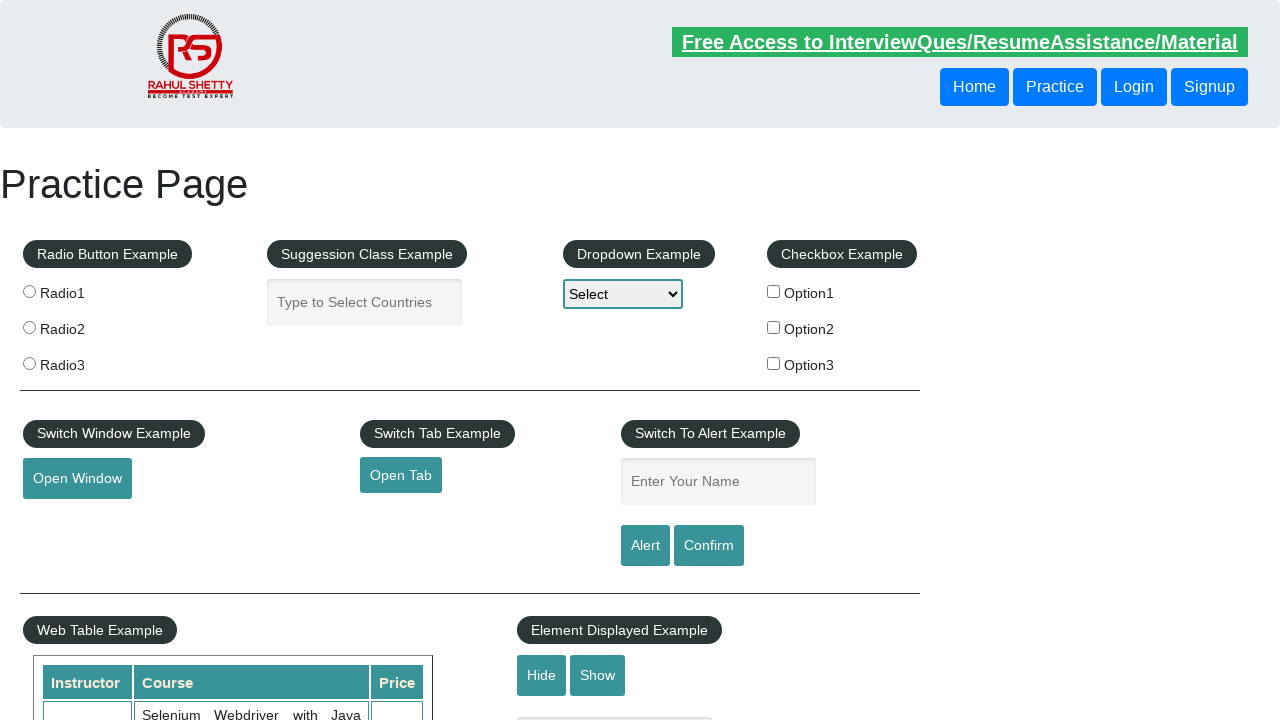

Retrieved course text from row 8: 'Master Selenium Automation in simple Python Language'
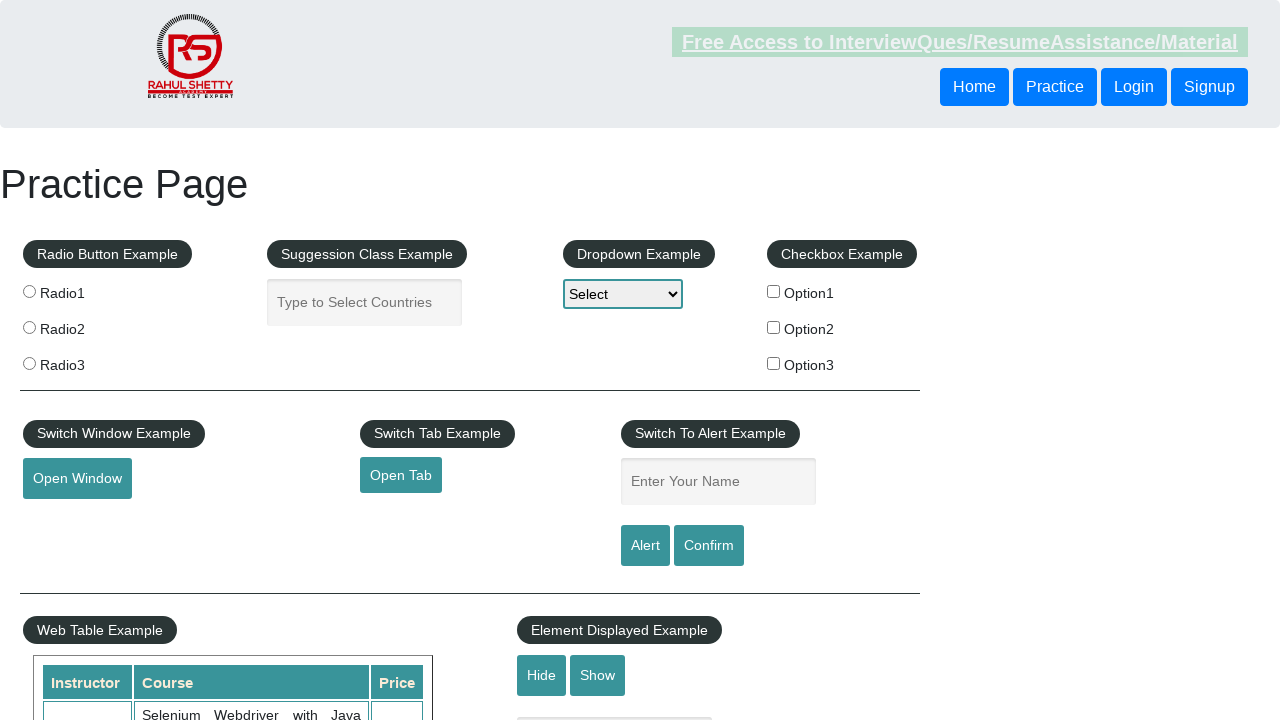

Found target course 'Master Selenium Automation in simple Python Language'
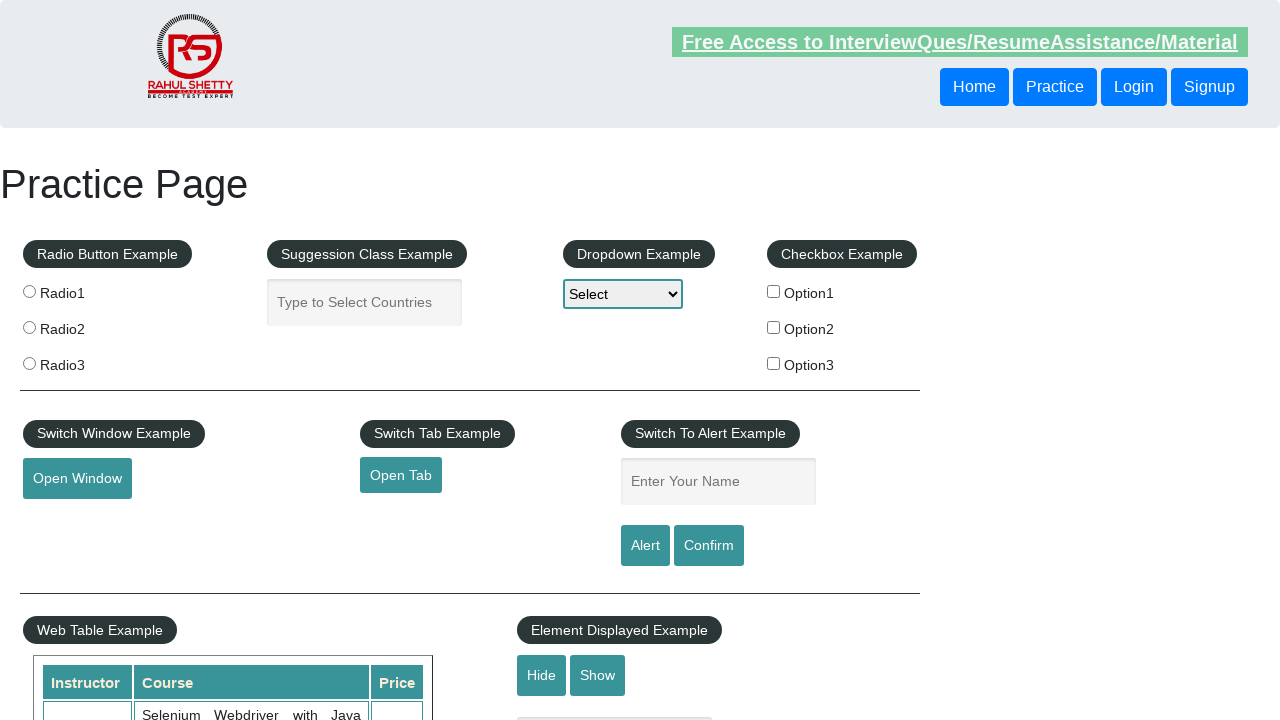

Located price cell (next sibling of course name)
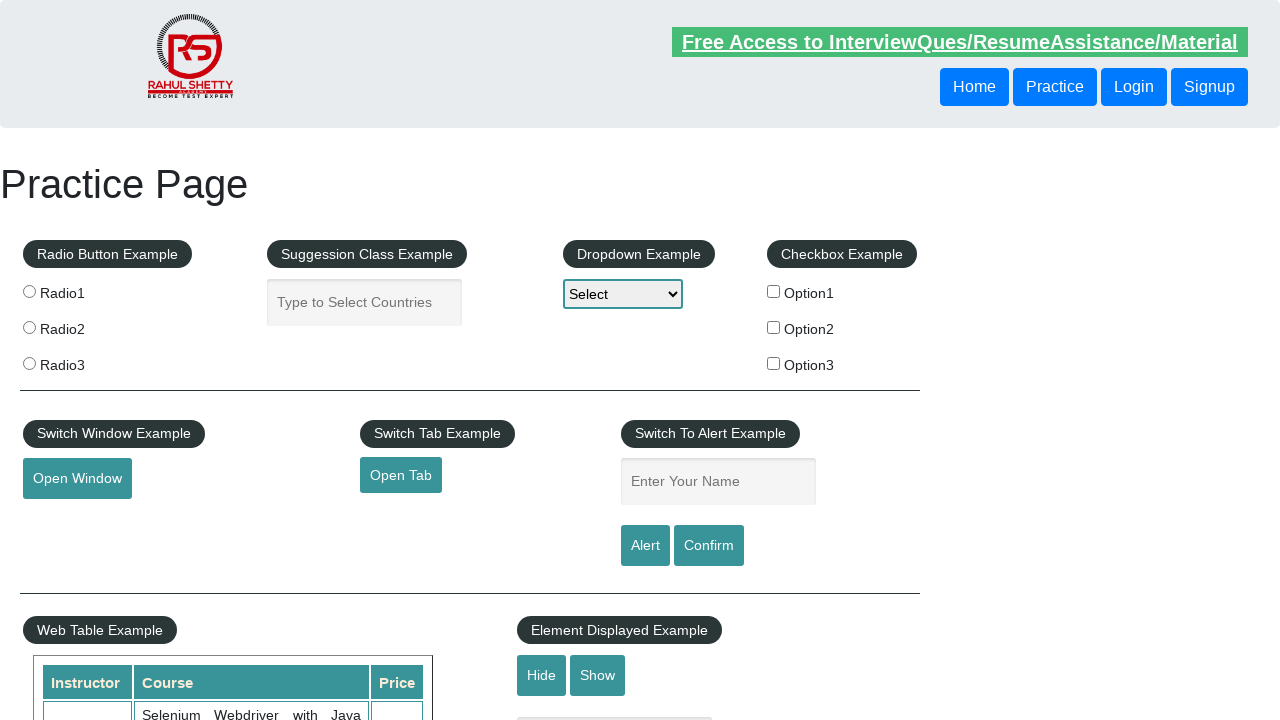

Retrieved price text: '25'
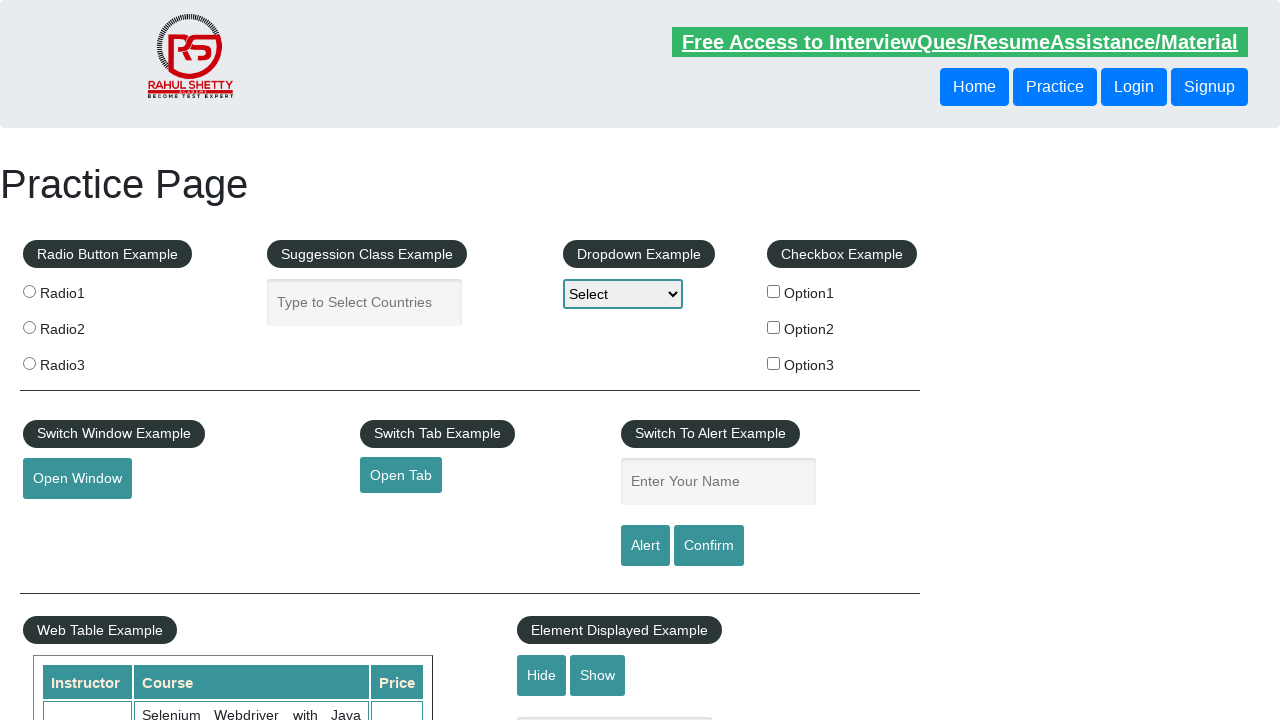

Verified that price equals '25' - assertion passed
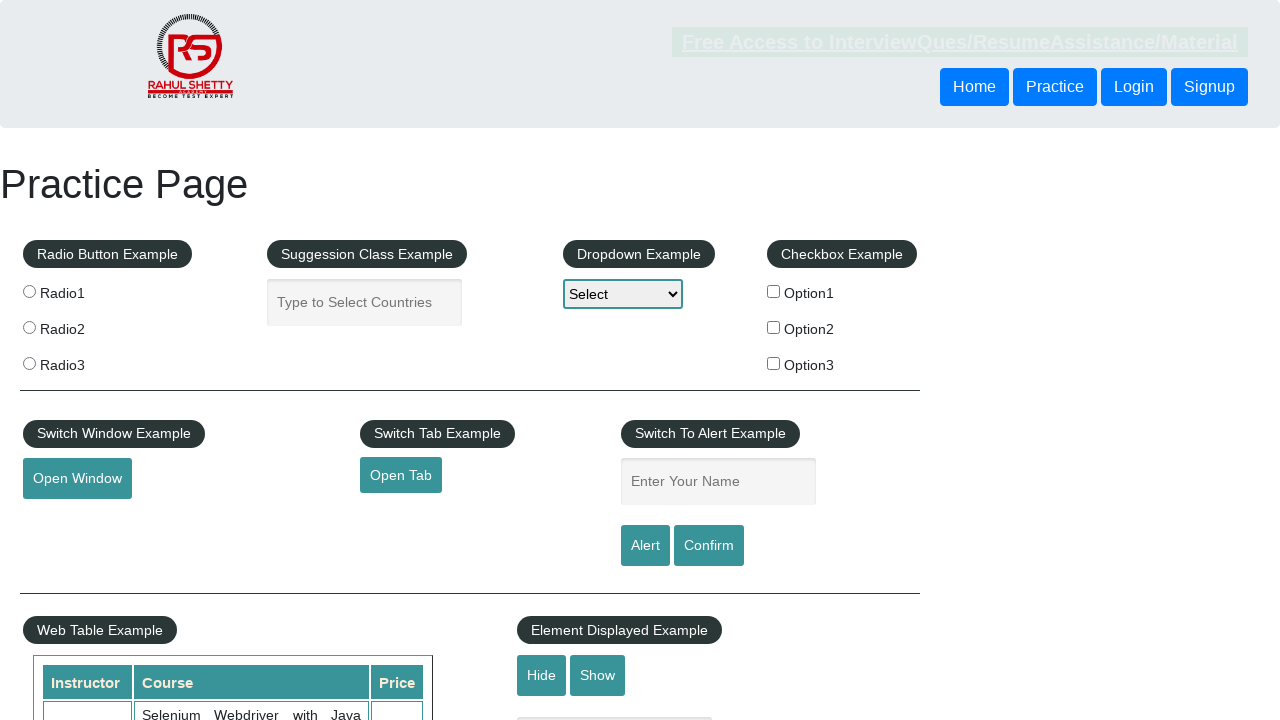

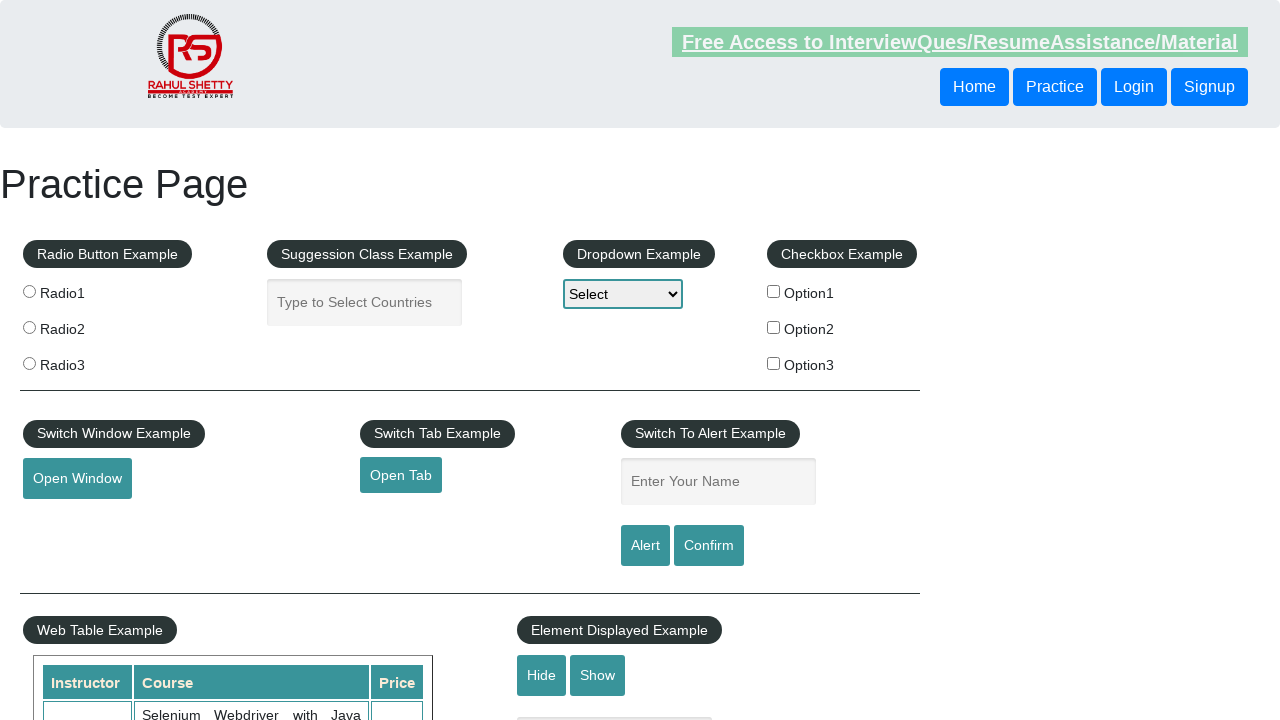